Navigates to the Playwright documentation site, clicks the "Get started" link, and verifies the Installation heading is visible

Starting URL: https://playwright.dev/

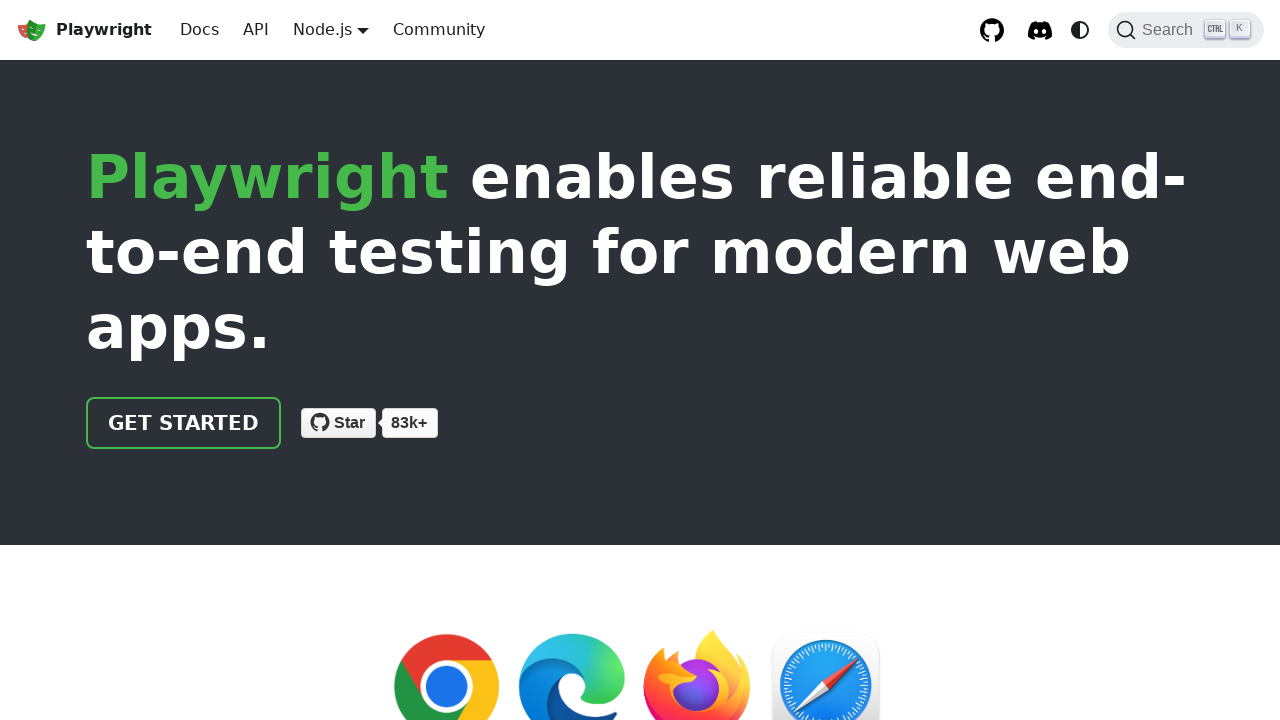

Navigated to https://playwright.dev/
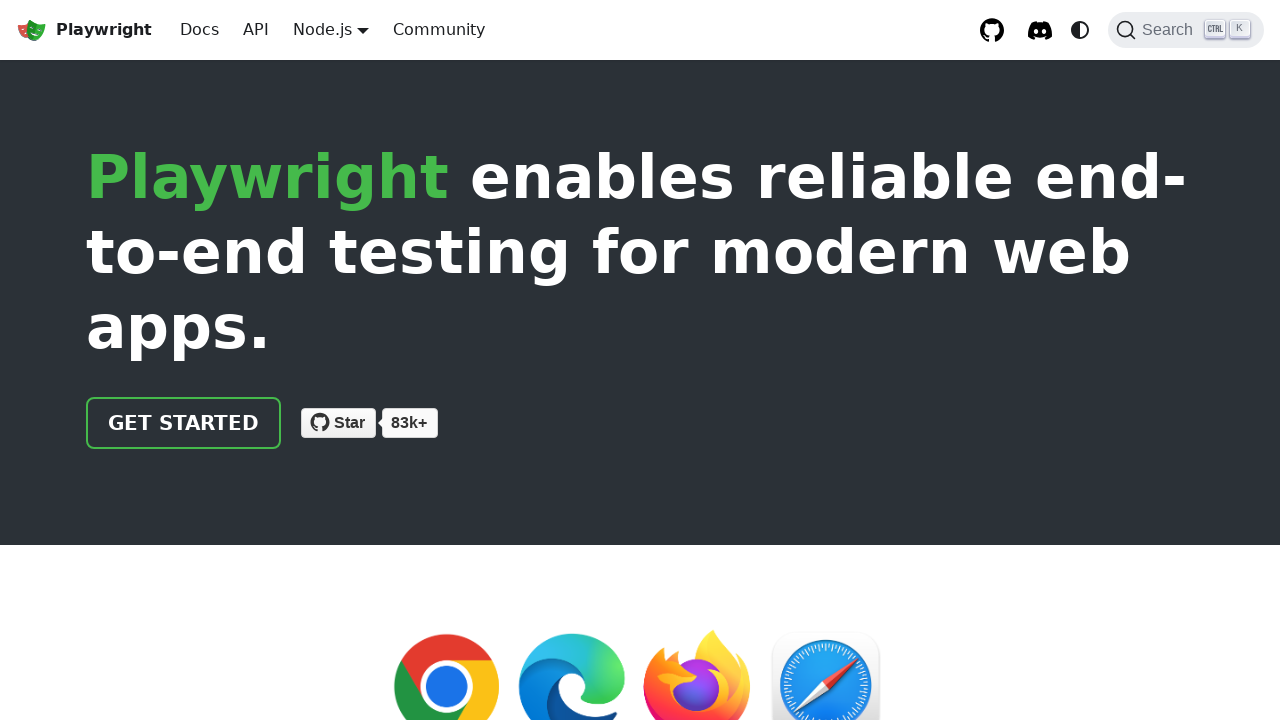

Clicked 'Get started' link at (184, 423) on internal:role=link[name="Get started"i]
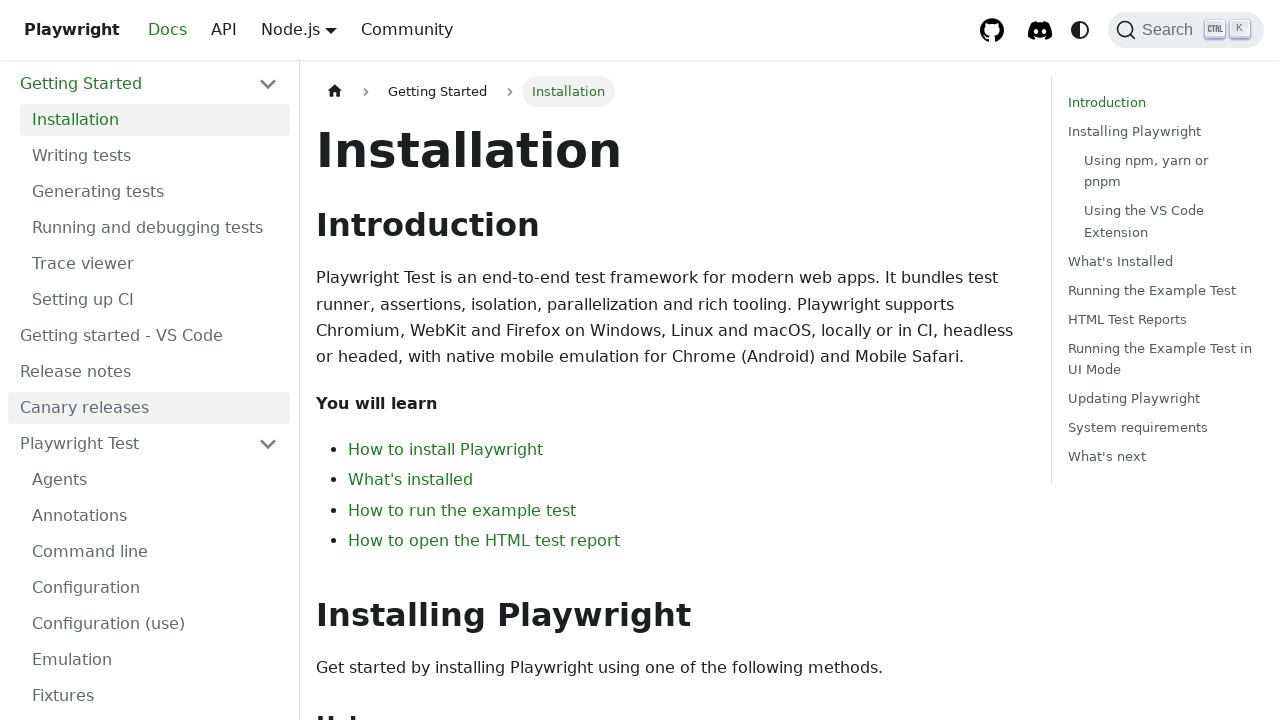

Verified Installation heading is visible
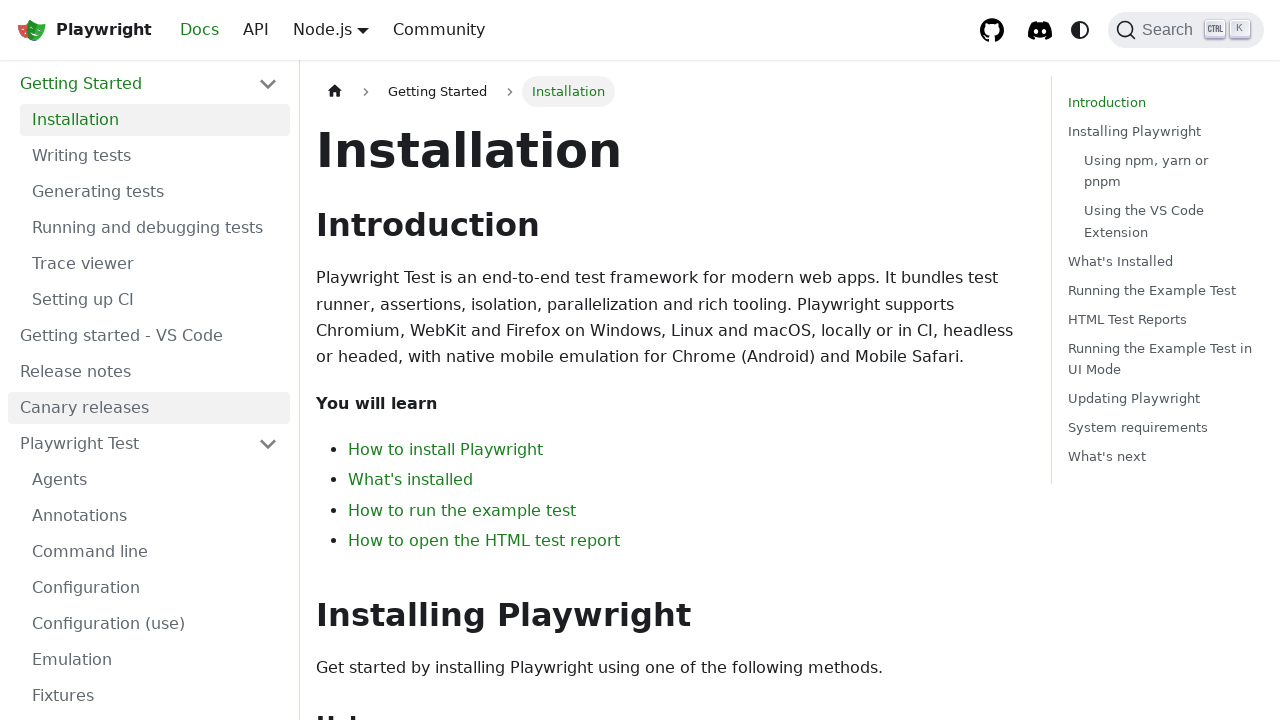

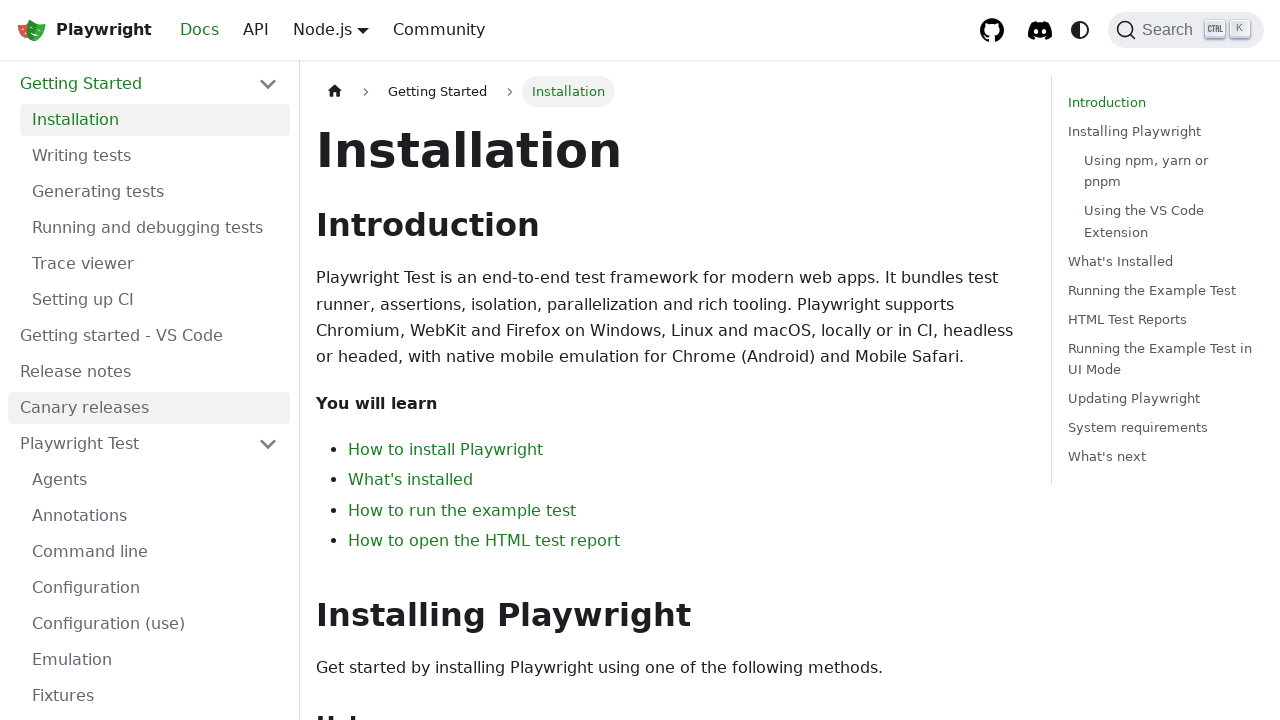